Fills out a Selenium practice form with personal information including first name, last name, gender, experience, date, profession, automation tool, continent, and commands using a combination of direct input and keyboard navigation.

Starting URL: https://www.techlistic.com/p/selenium-practice-form.html

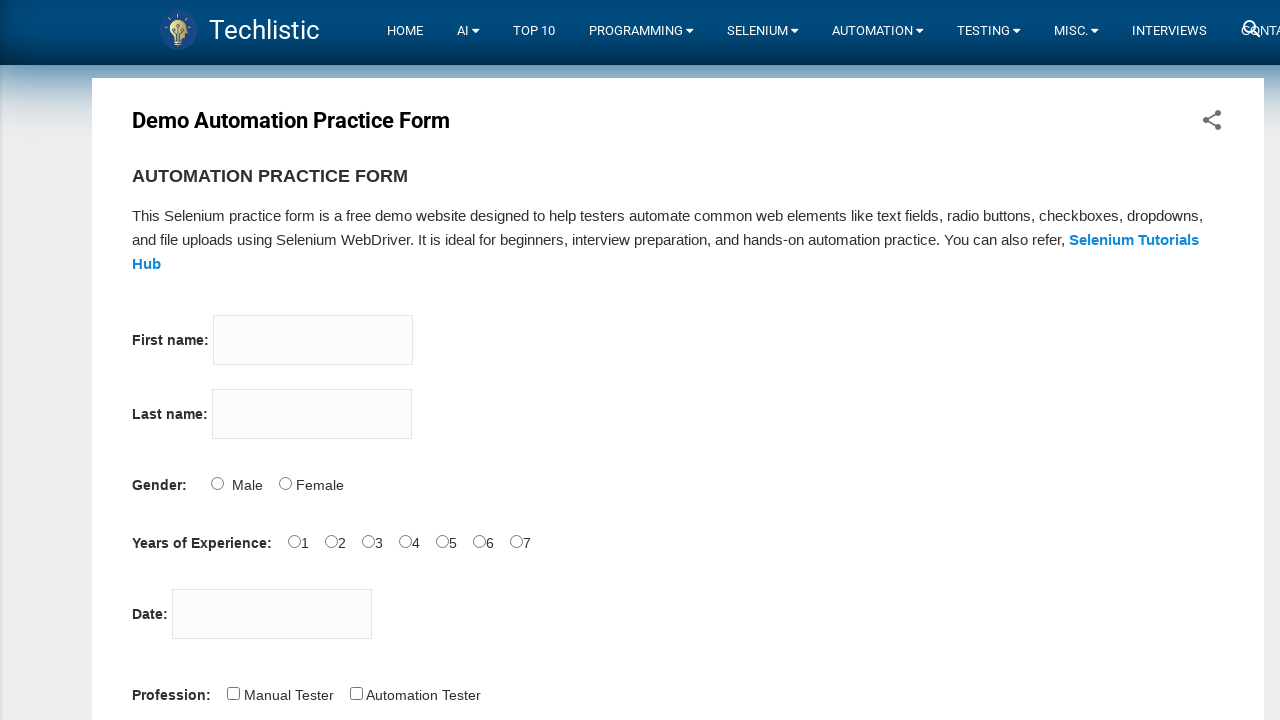

Filled firstname field with 'Erol' on input[name='firstname']
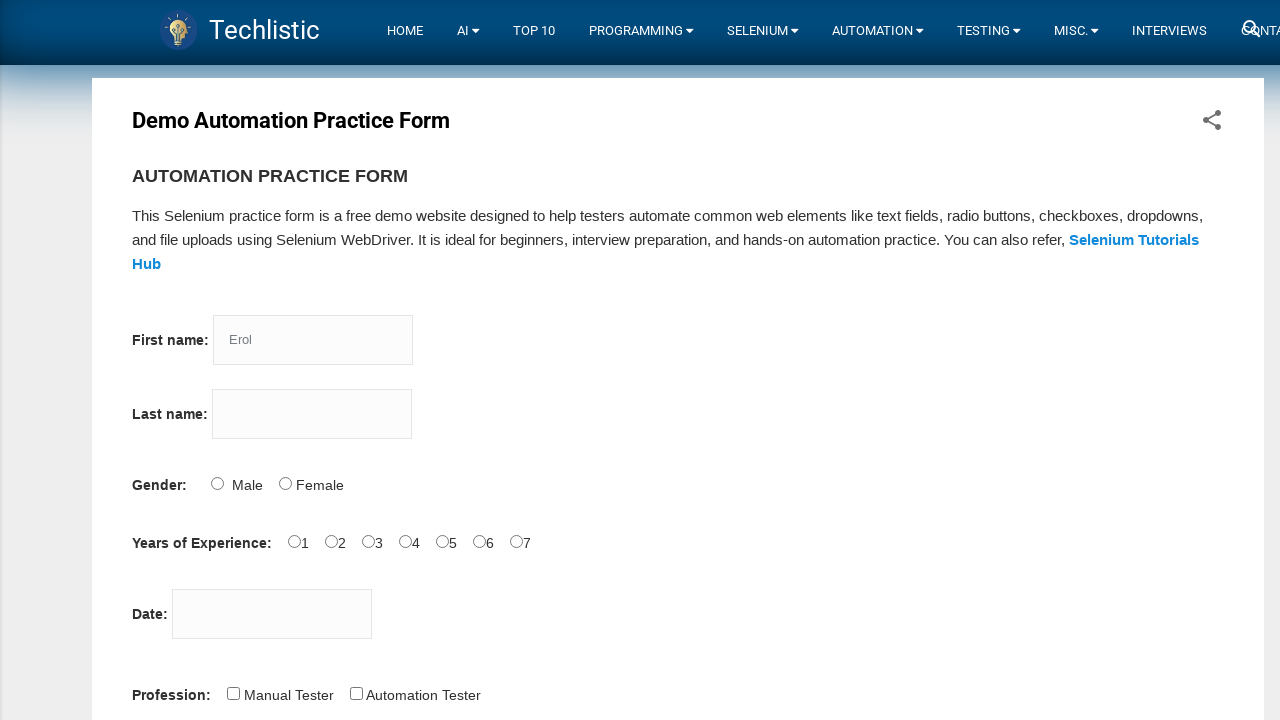

Filled lastname field with 'Evren' on input[name='lastname']
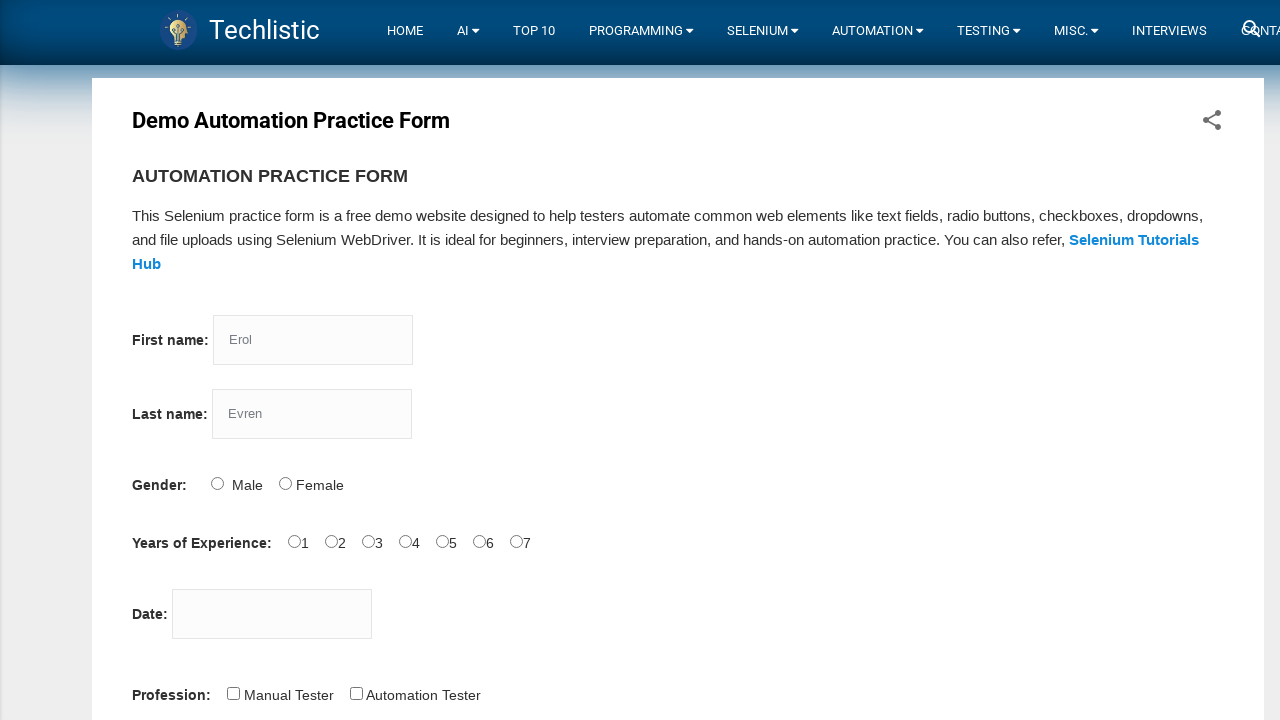

Selected gender - Male at (285, 483) on input[id='sex-1']
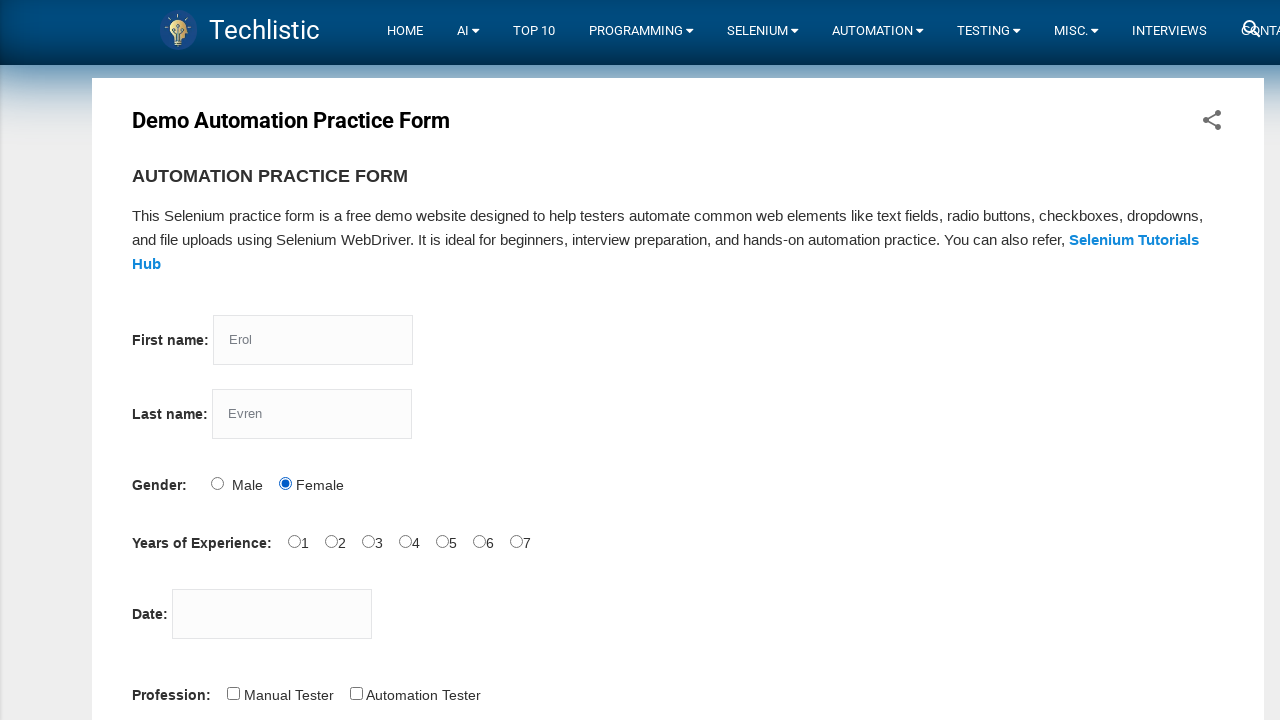

Selected experience - 3 years at (405, 541) on input[id='exp-3']
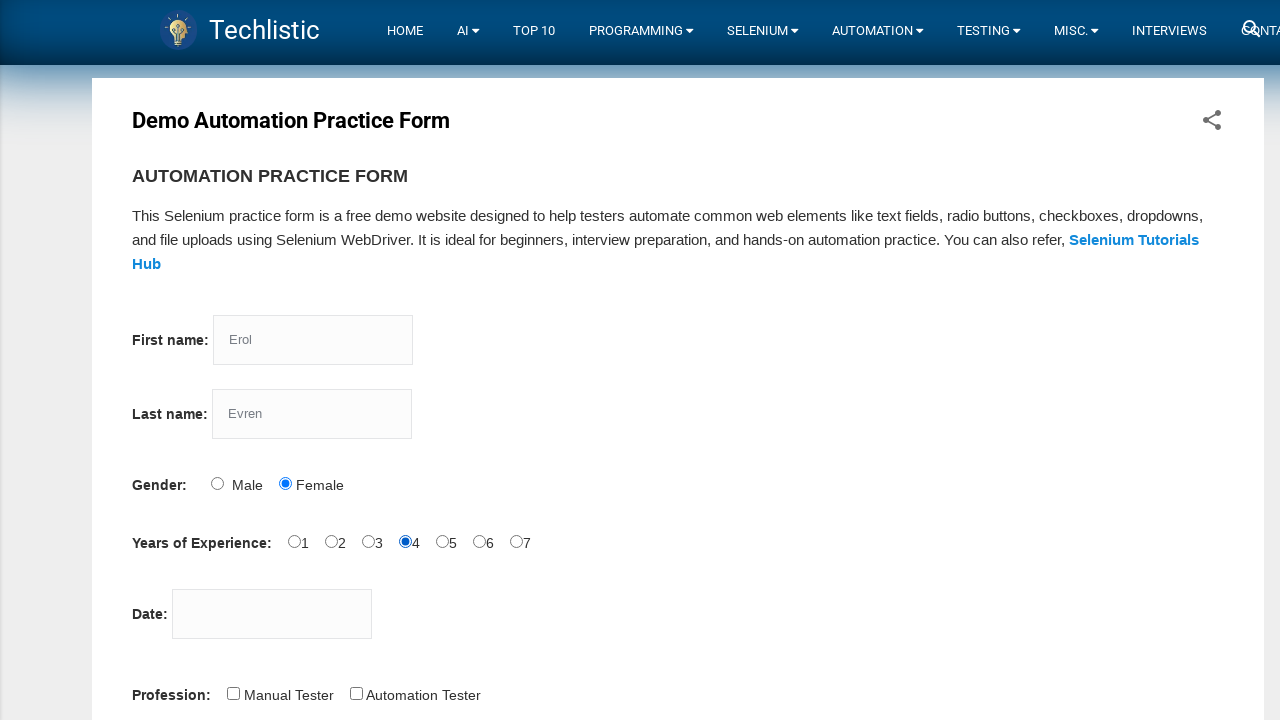

Filled date field with '12/12/2022' on input[id='datepicker']
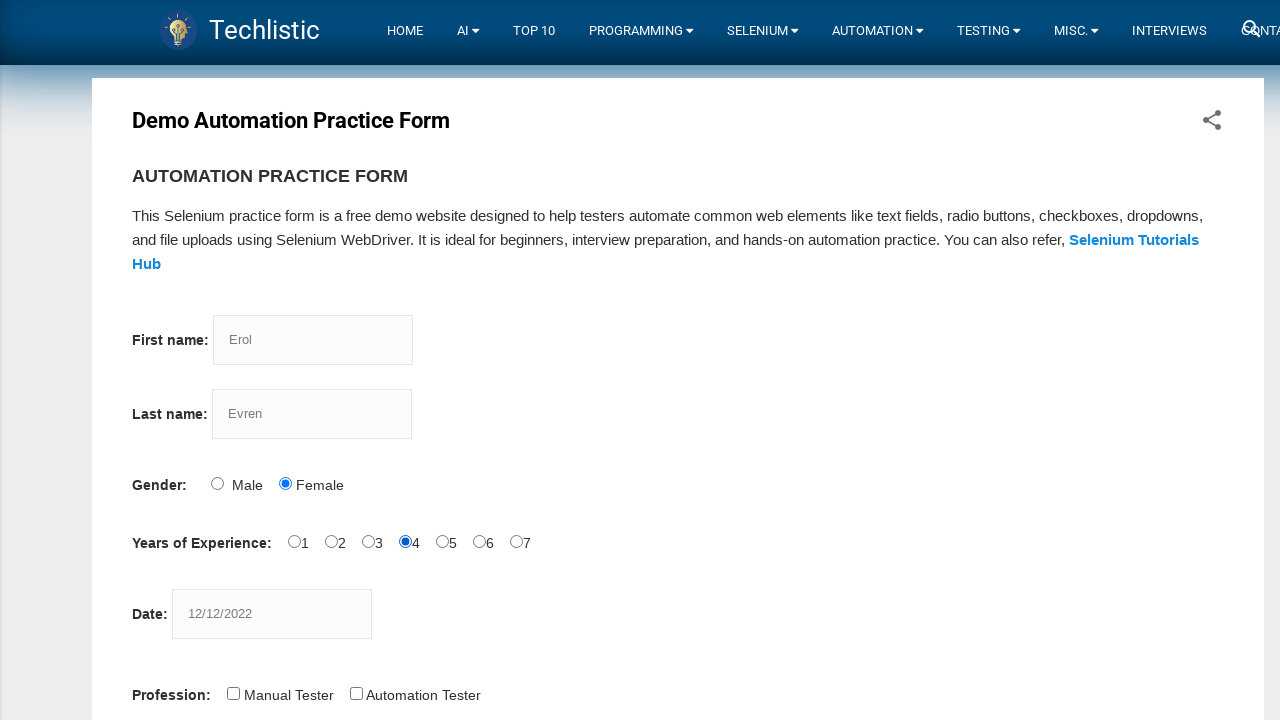

Checked profession - Automation Tester at (356, 693) on input[id='profession-1']
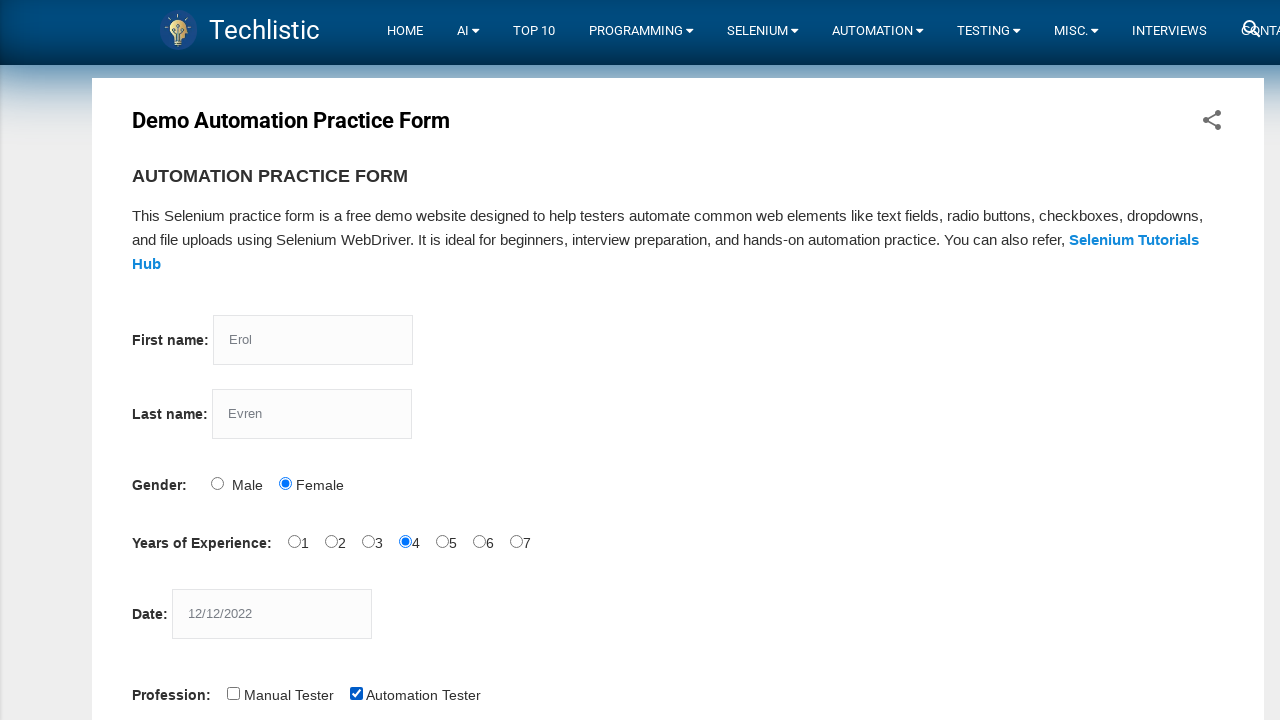

Checked tool - Selenium Webdriver at (446, 360) on input[id='tool-2']
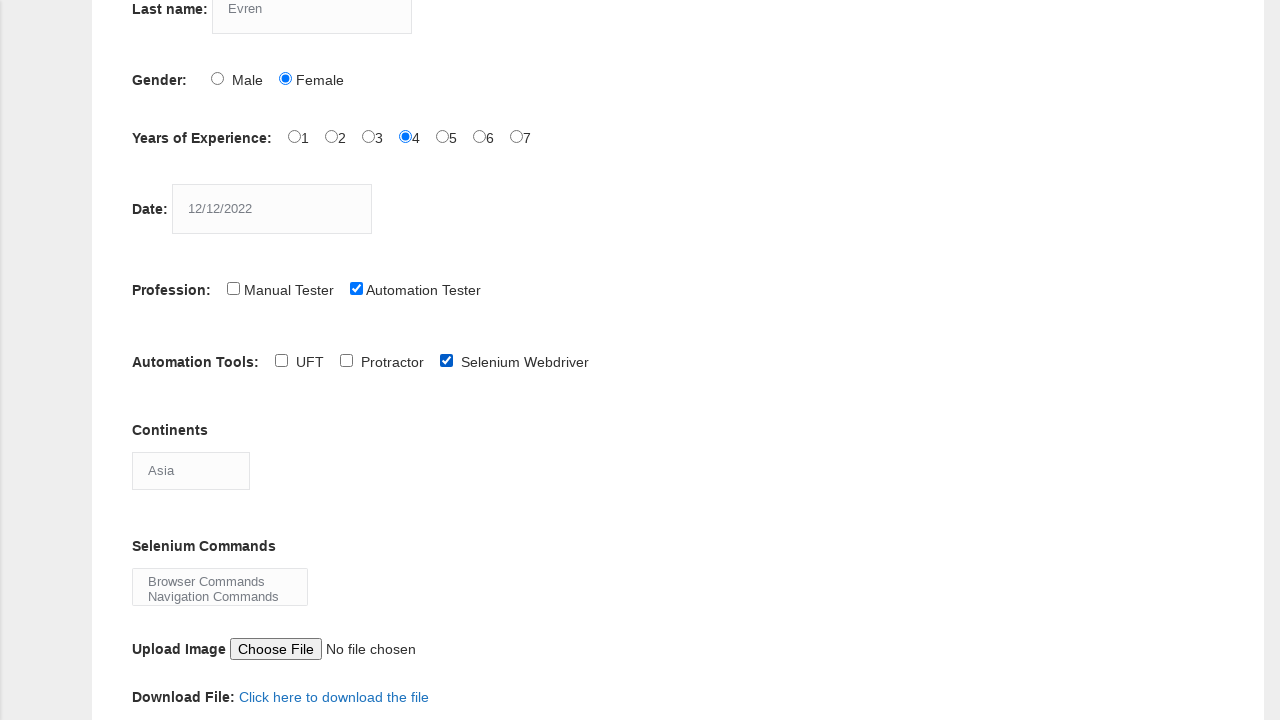

Selected continent - Africa on select[id='continents']
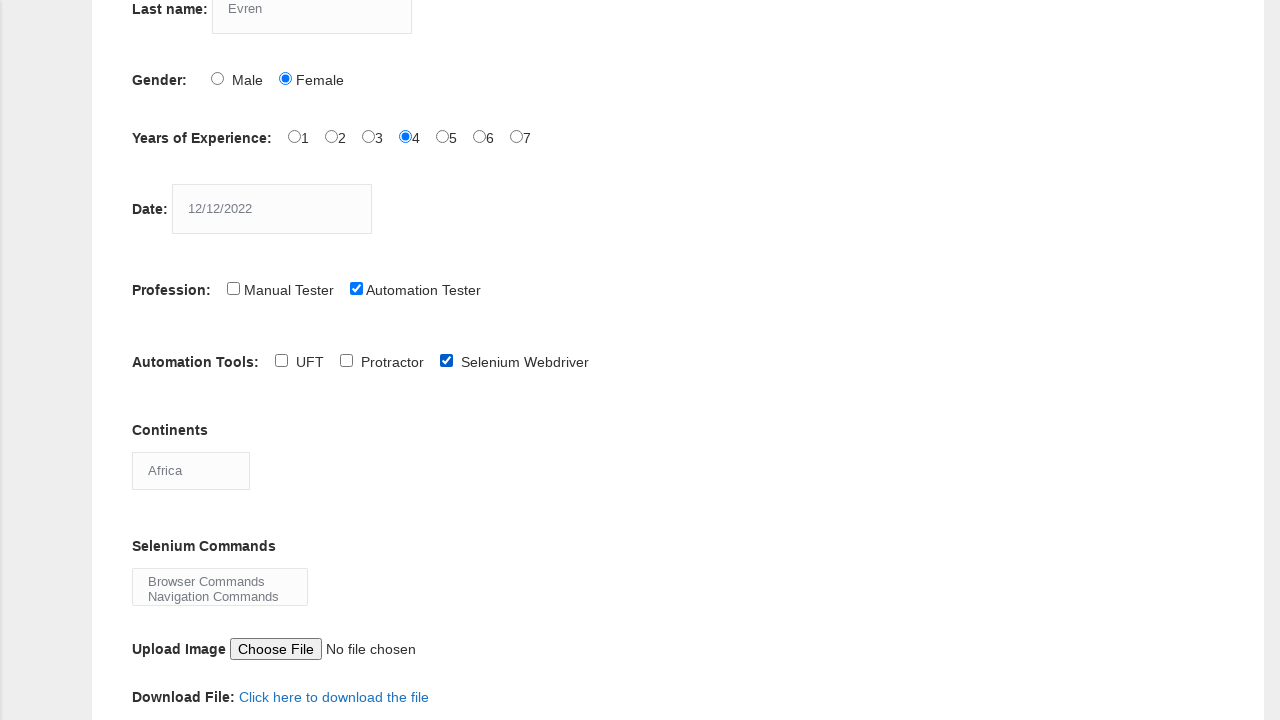

Selected commands - Browser Commands on select[id='selenium_commands']
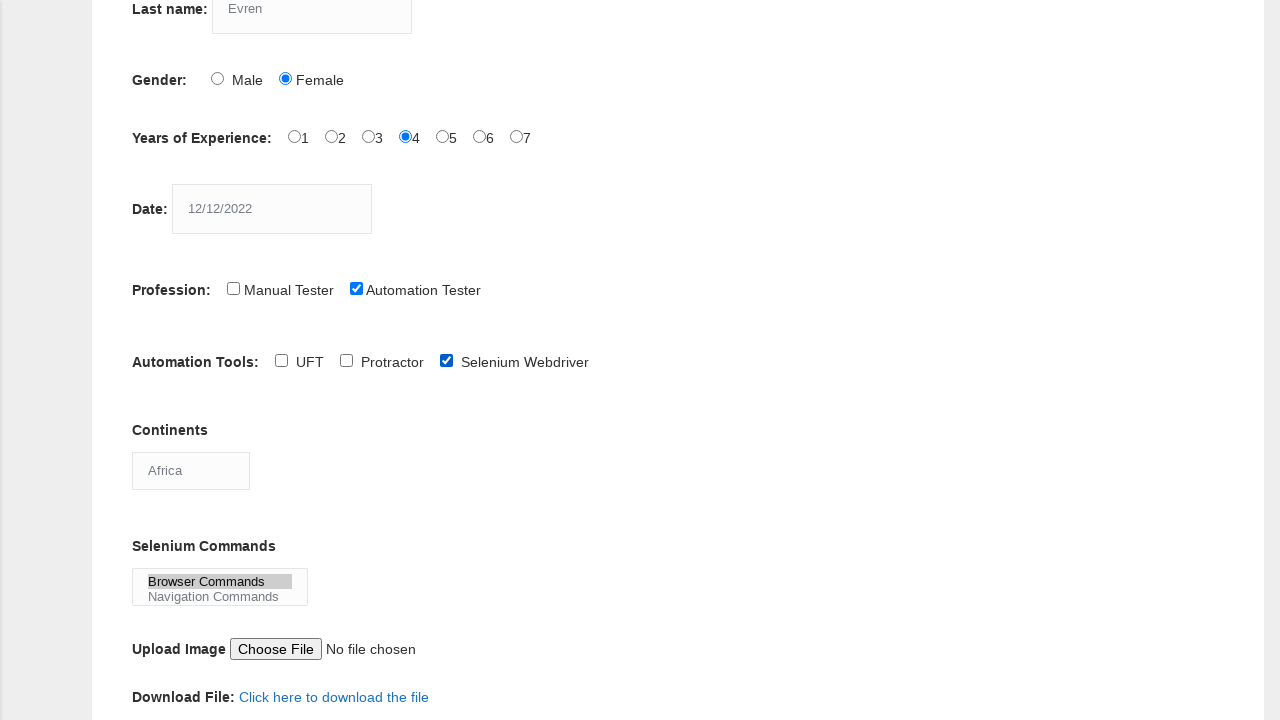

Clicked submit button to submit the form at (157, 360) on button[id='submit']
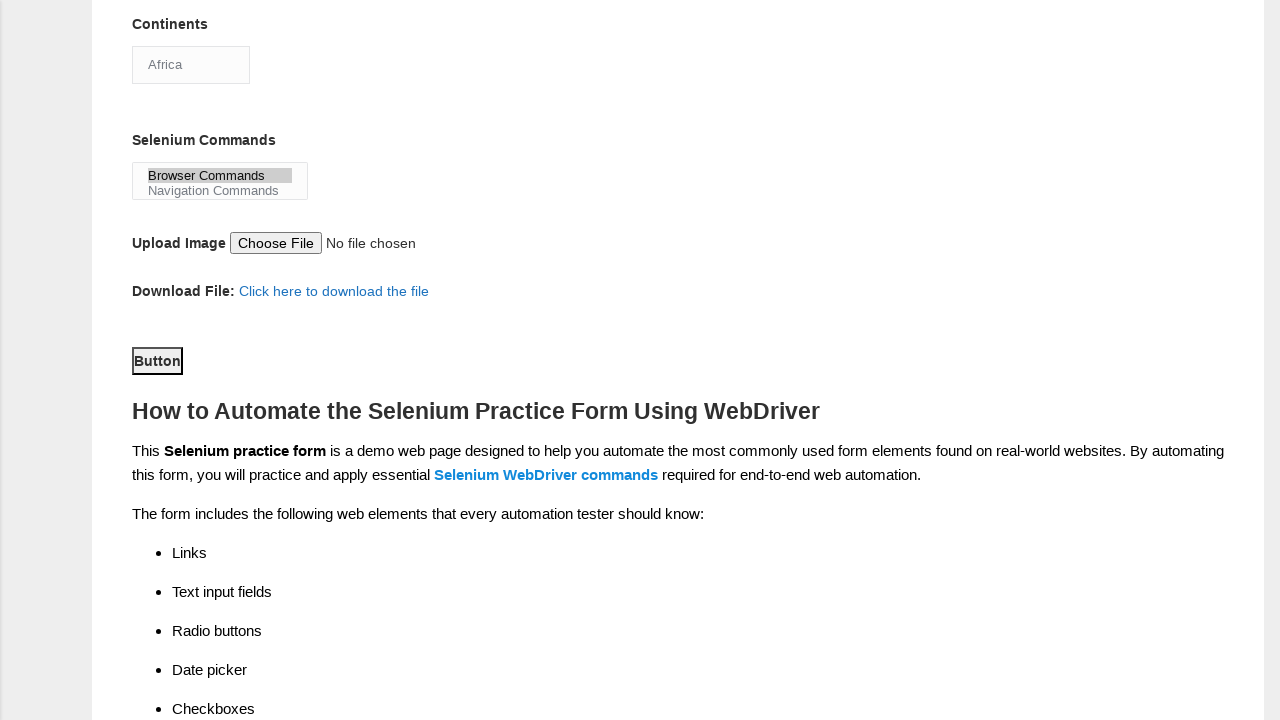

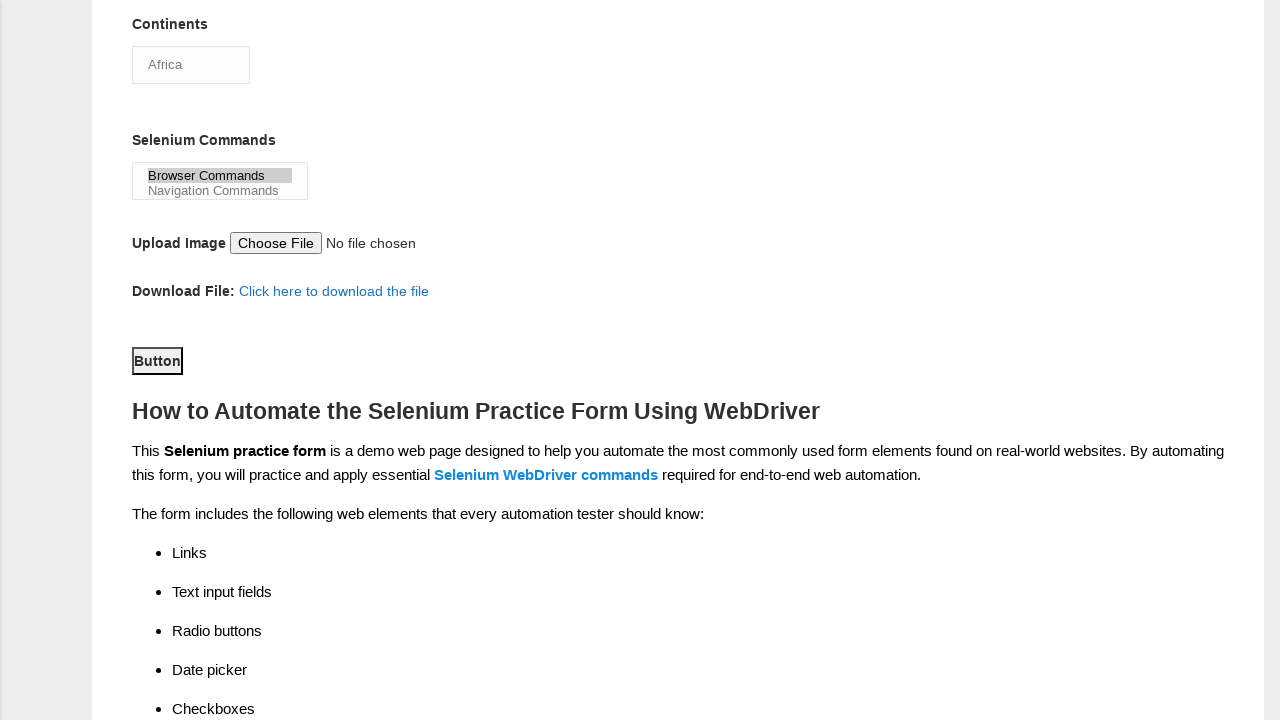